Tests the 7-character validation form by entering a string shorter than 7 characters and verifying it shows "Invalid Value"

Starting URL: https://testpages.eviltester.com/styled/apps/7charval/simple7charvalidation.html

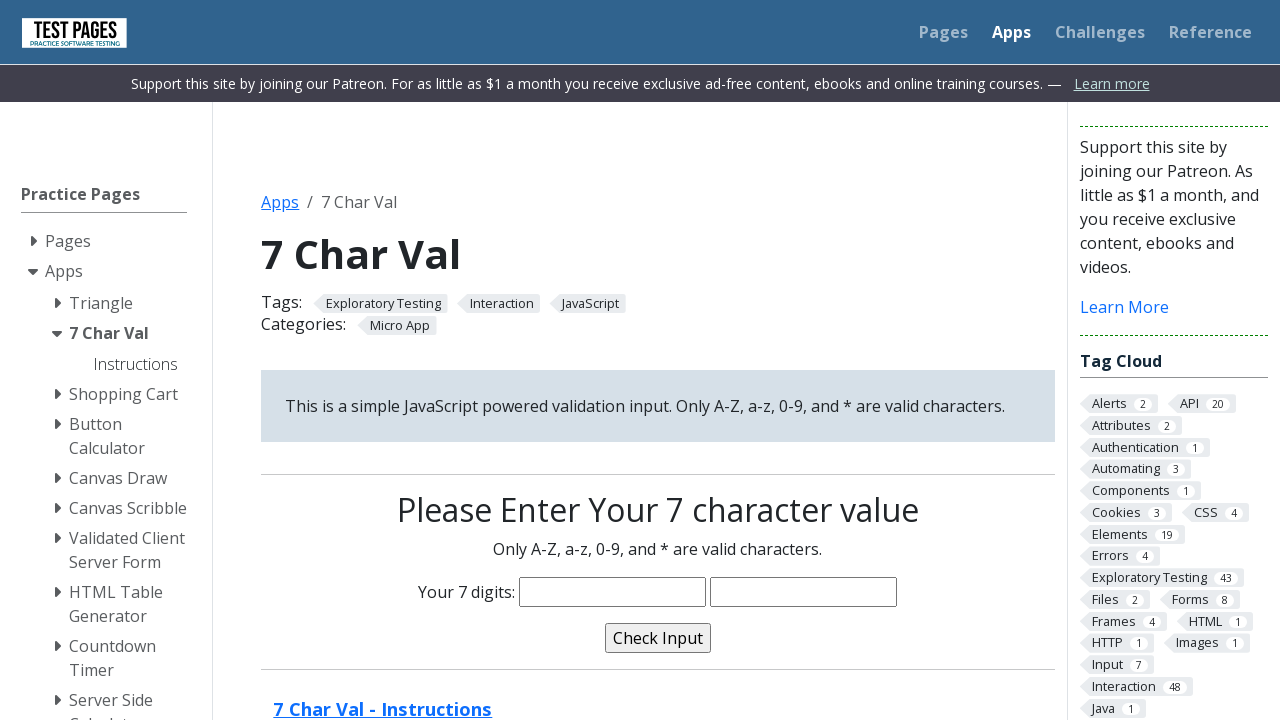

Filled characters input field with 'abc34' (5 characters, shorter than required 7) on input[name='characters']
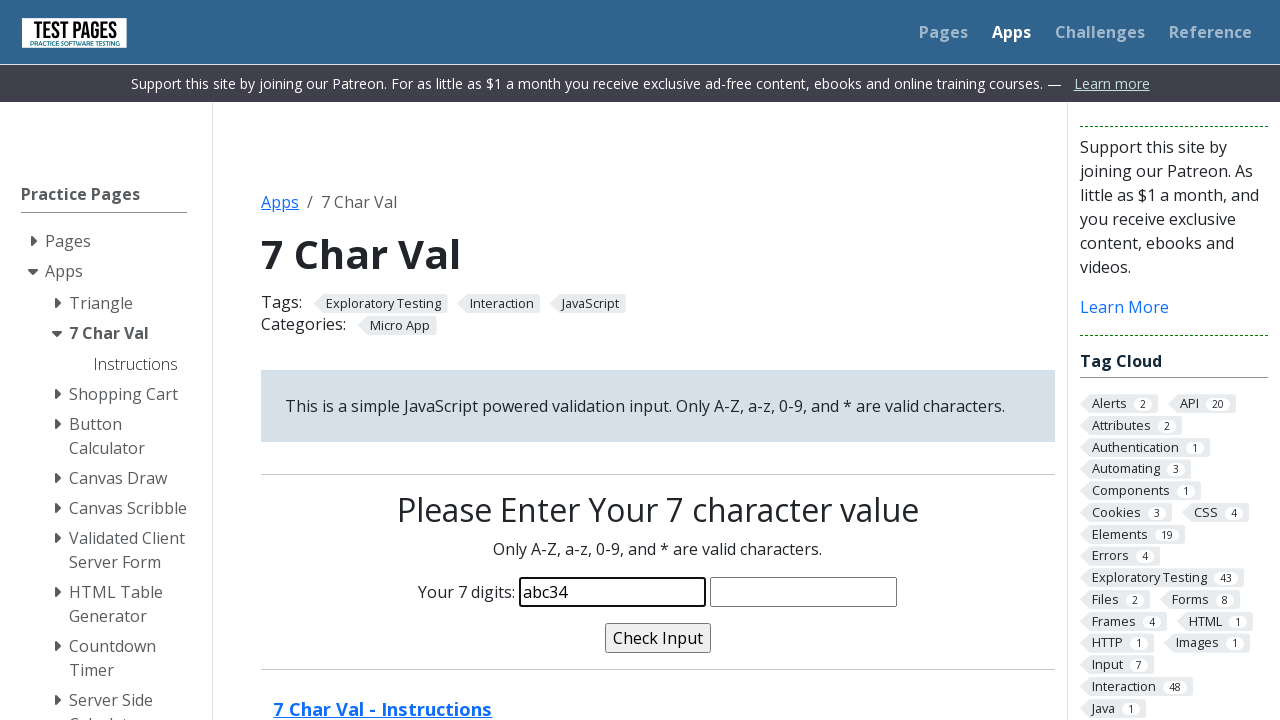

Clicked validate button to submit form at (658, 638) on input[name='validate']
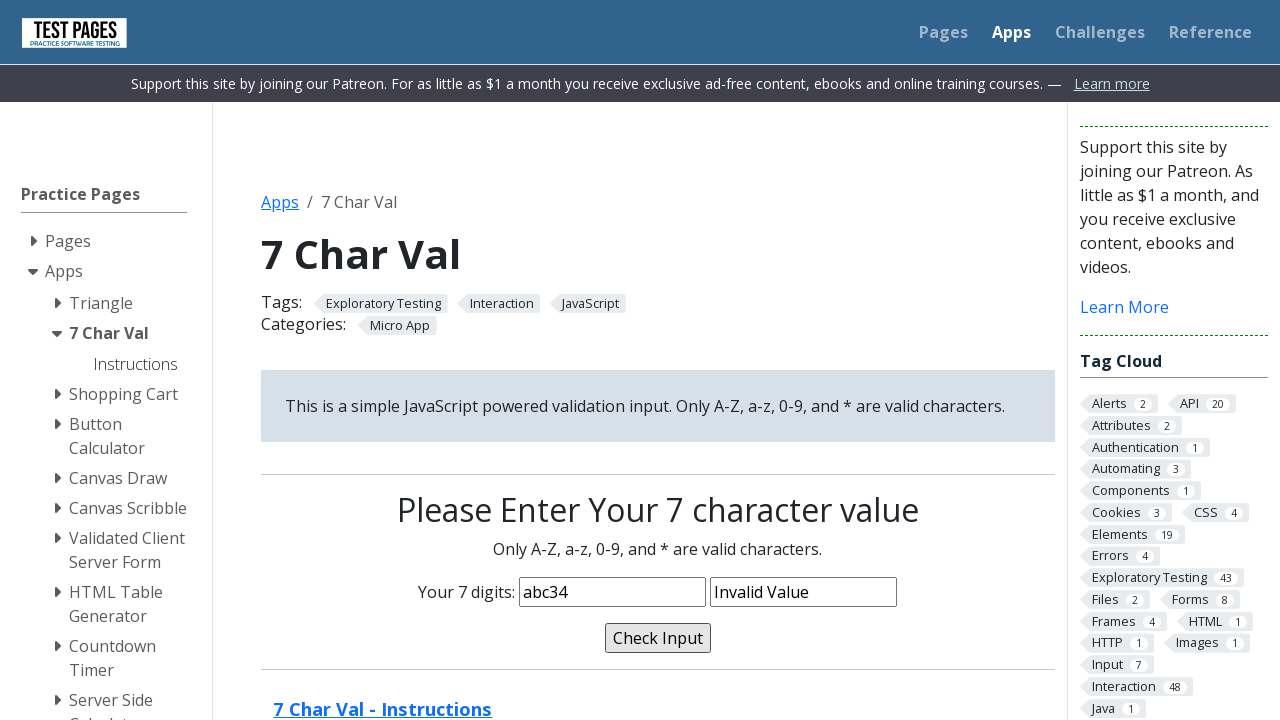

Validation message appeared showing 'Invalid Value'
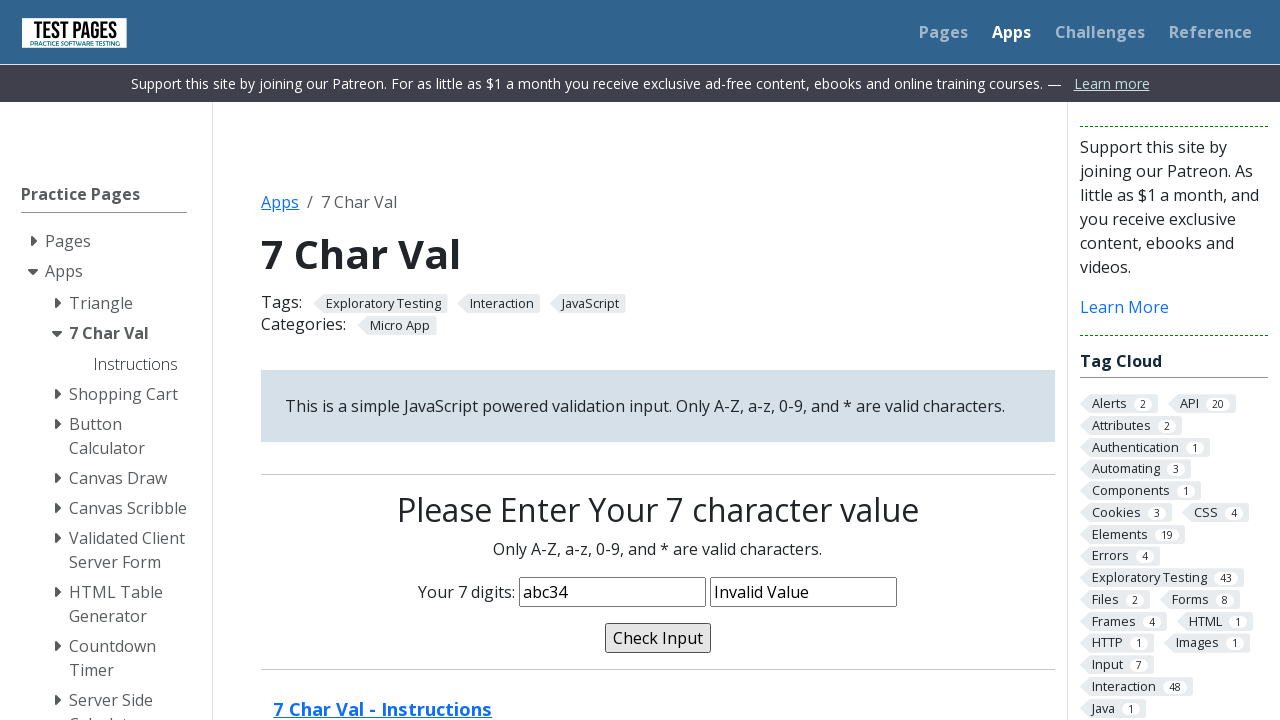

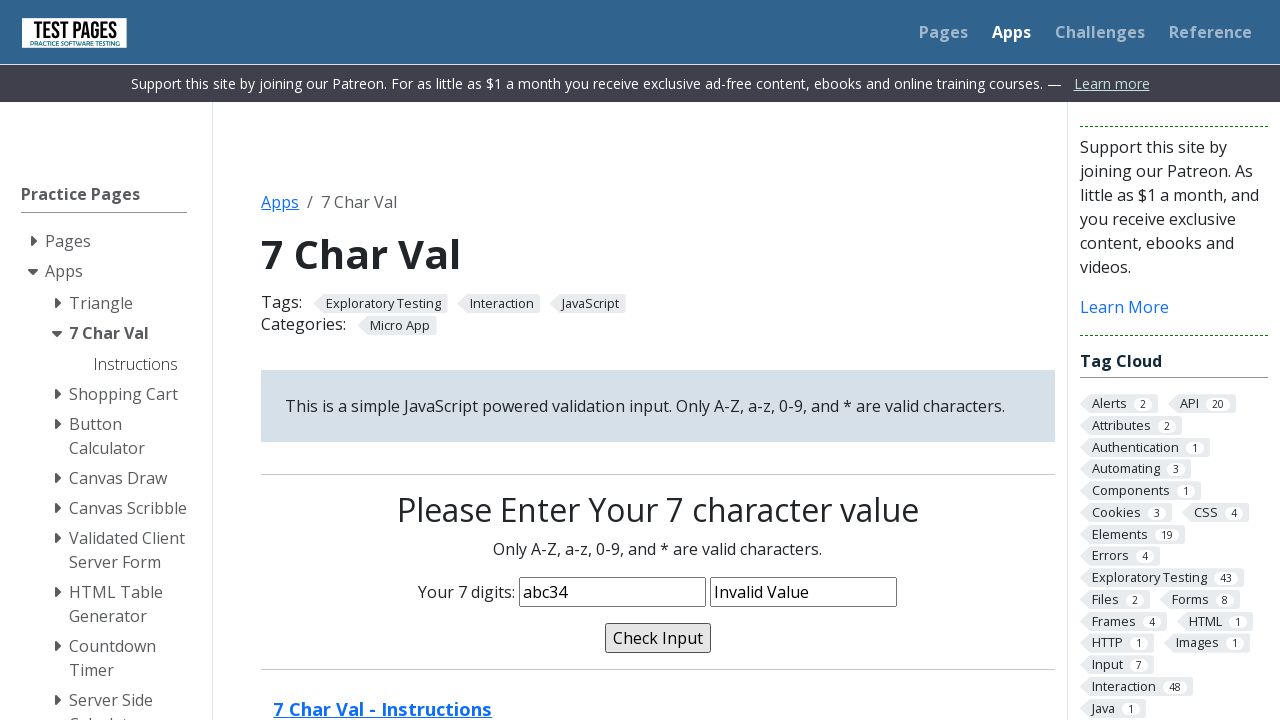